Tests visibility of a textbox element and clicks on it to reveal an input field on an automation practice page

Starting URL: https://rahulshettyacademy.com/AutomationPractice/

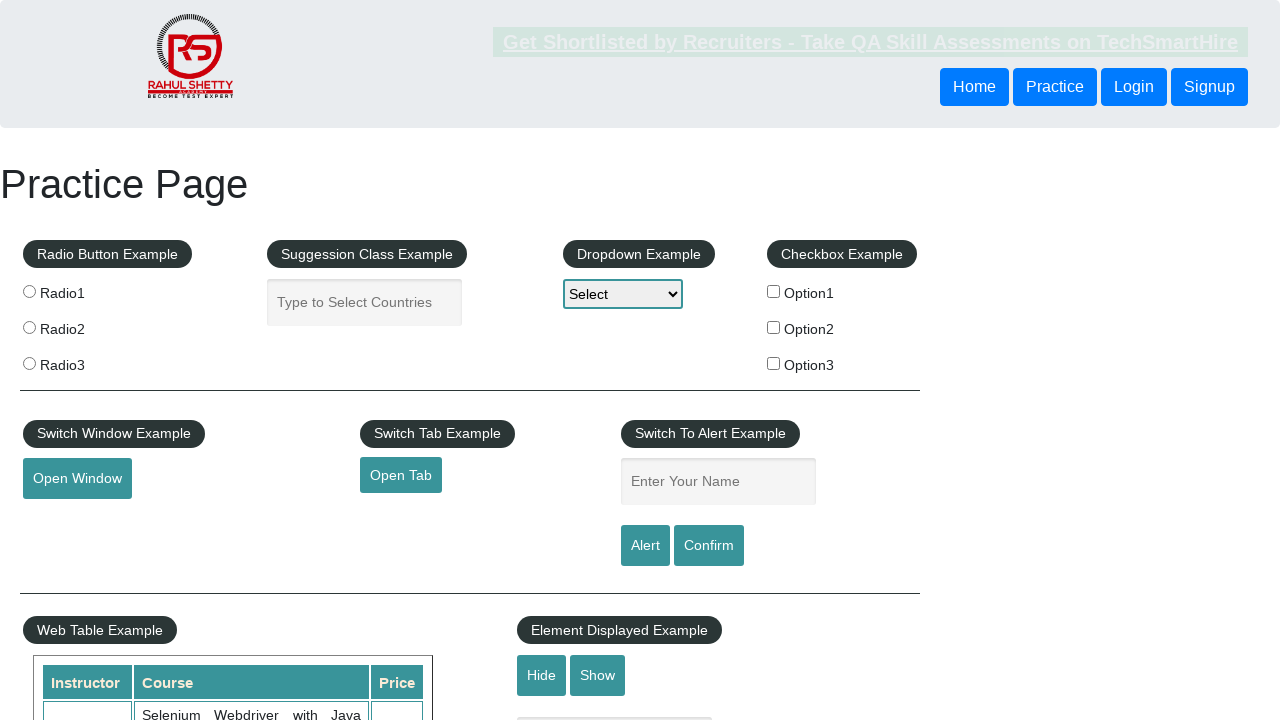

Navigated to automation practice page
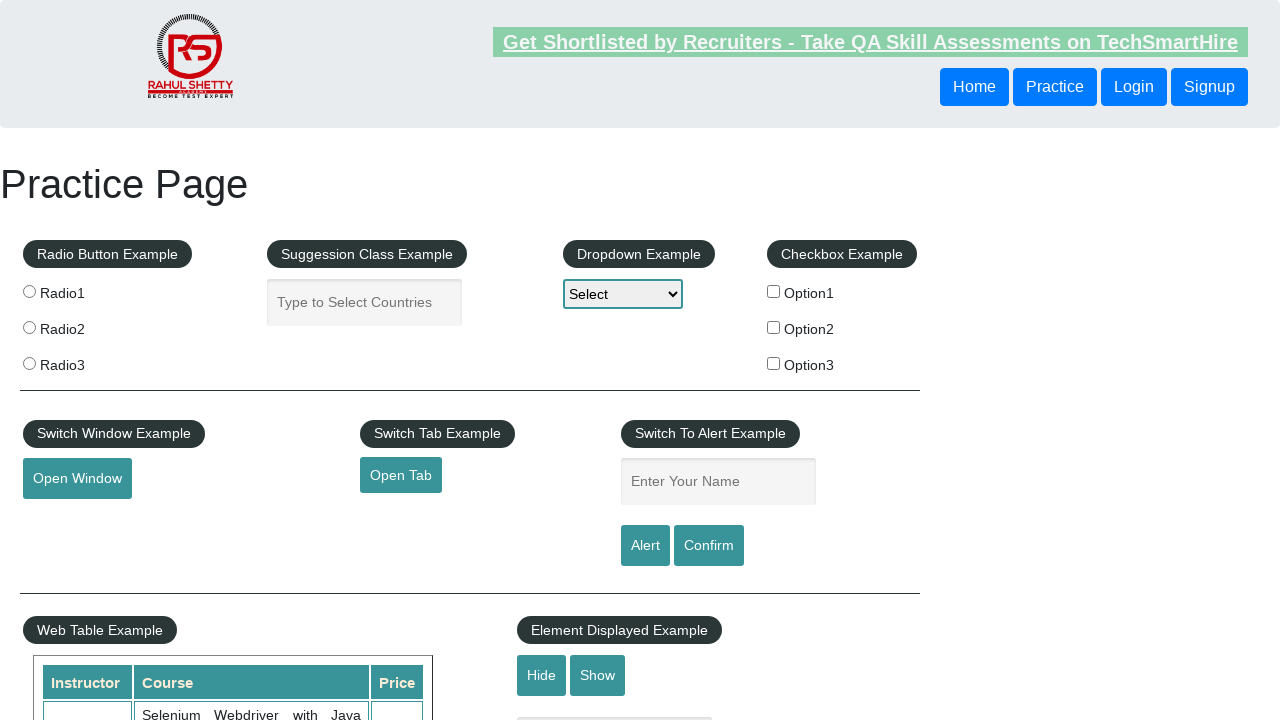

Verified show-textbox button is visible
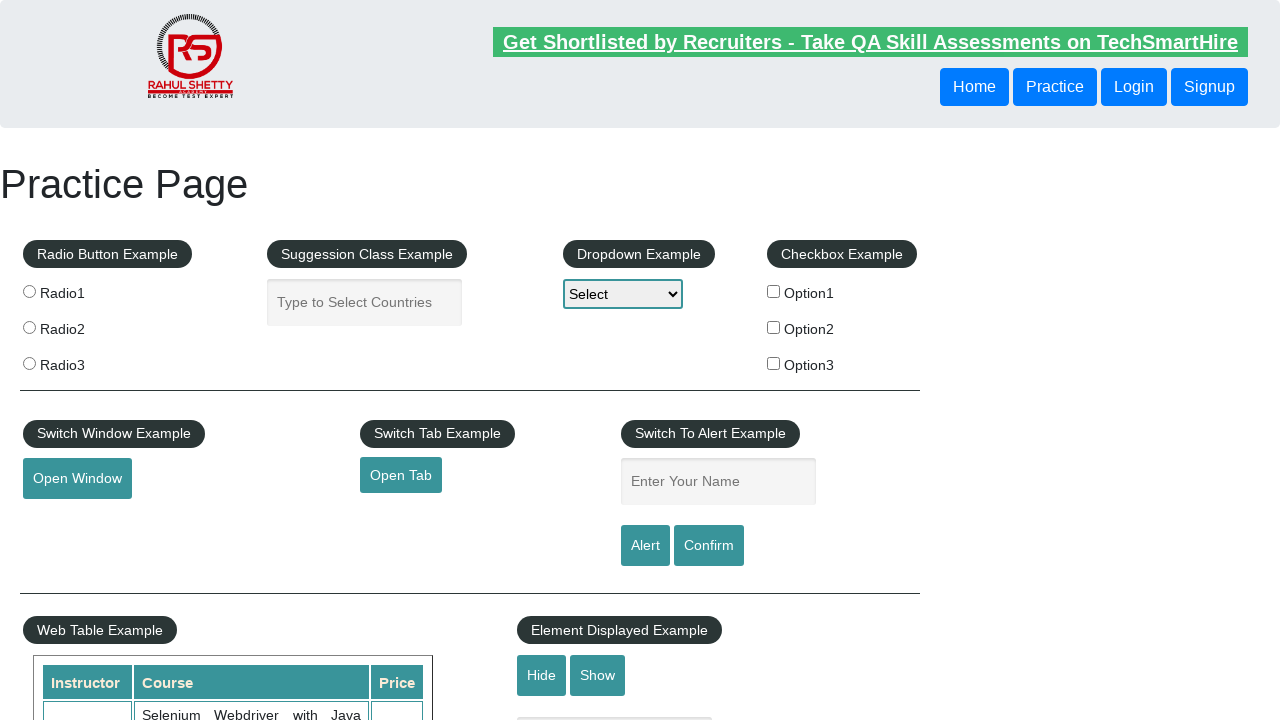

Clicked show-textbox button to reveal input field at (598, 675) on #show-textbox
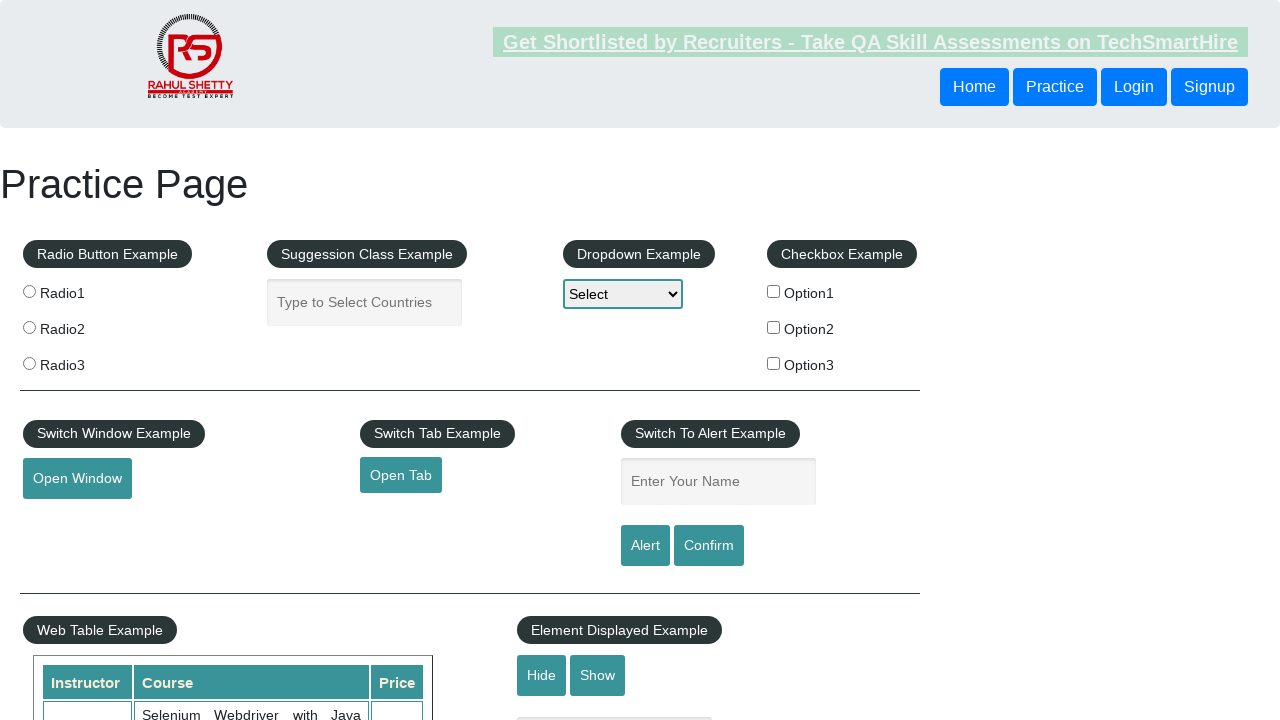

Input field with displayed-class became visible
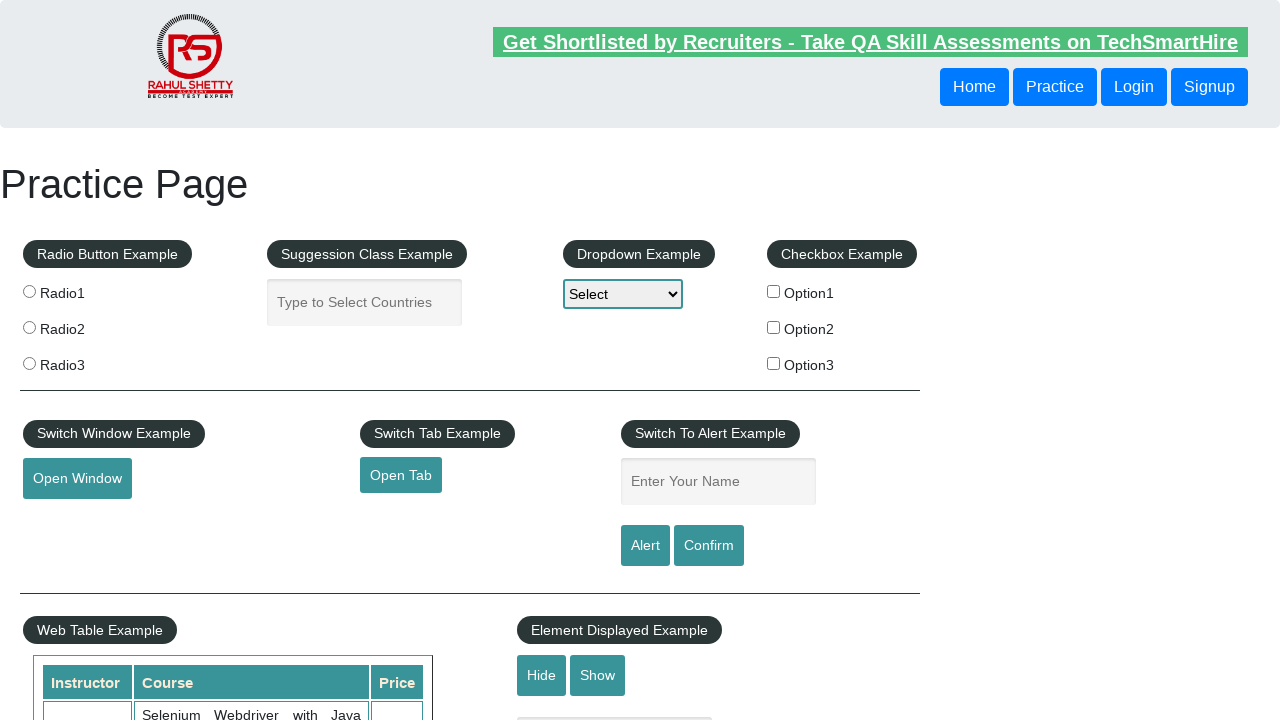

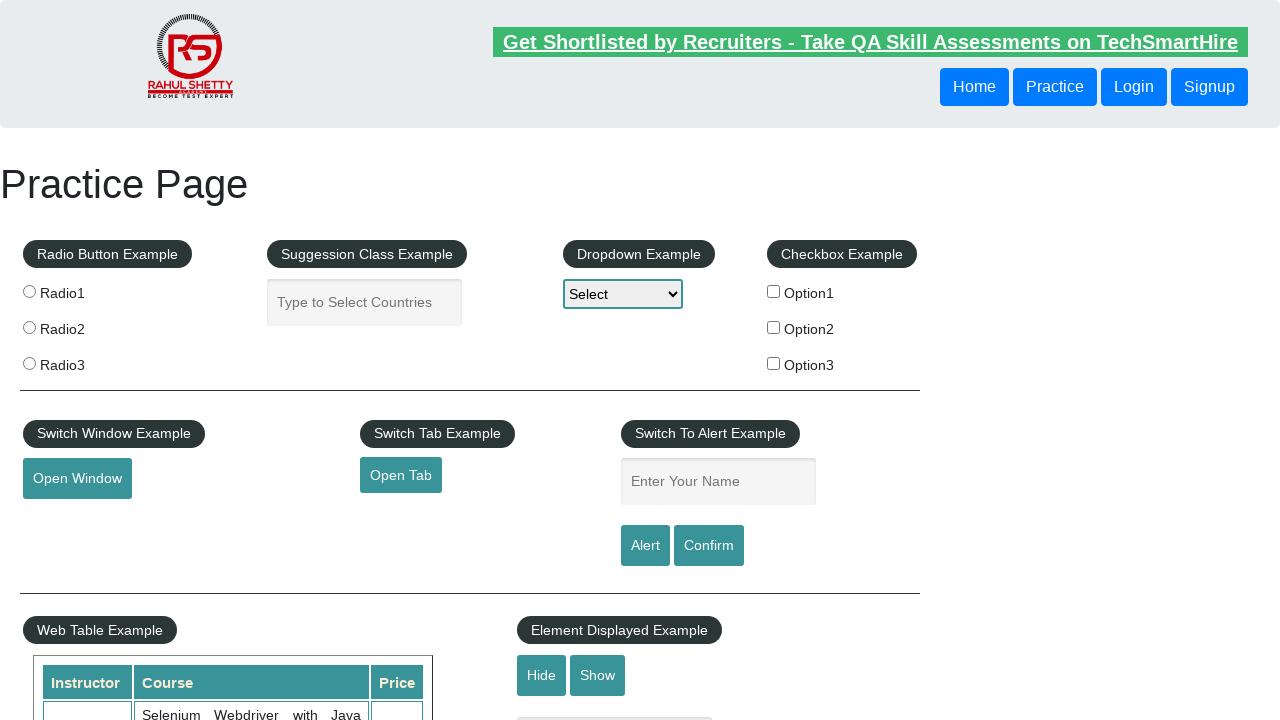